Tests random selection of multiple non-consecutive items in a selectable grid using Ctrl+Click

Starting URL: http://jqueryui.com/resources/demos/selectable/display-grid.html

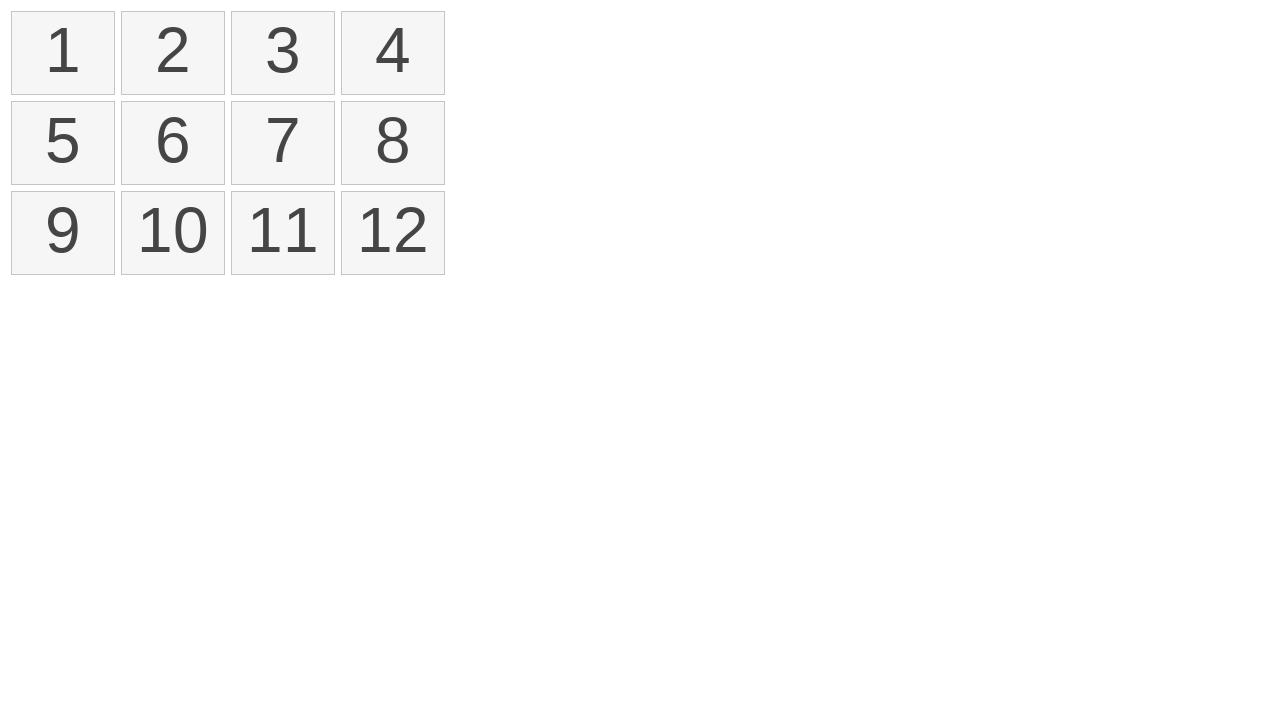

Waited for selectable list items to load
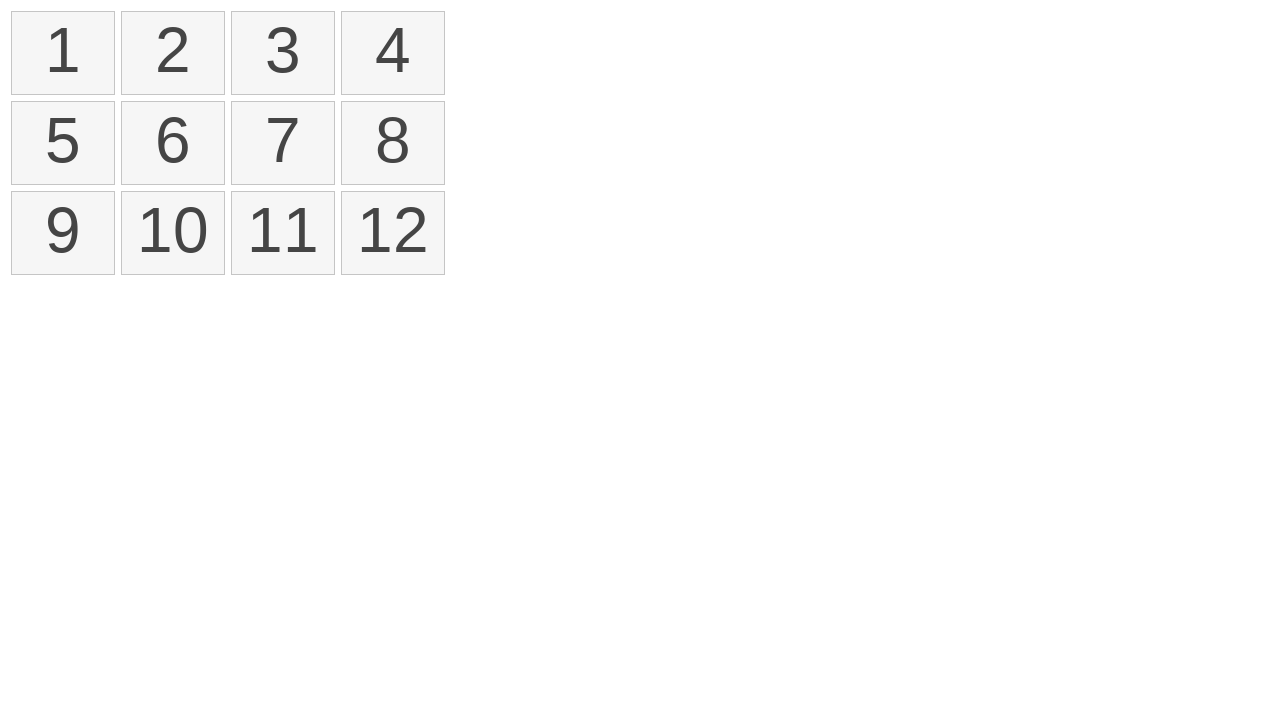

Located all list items in the selectable grid
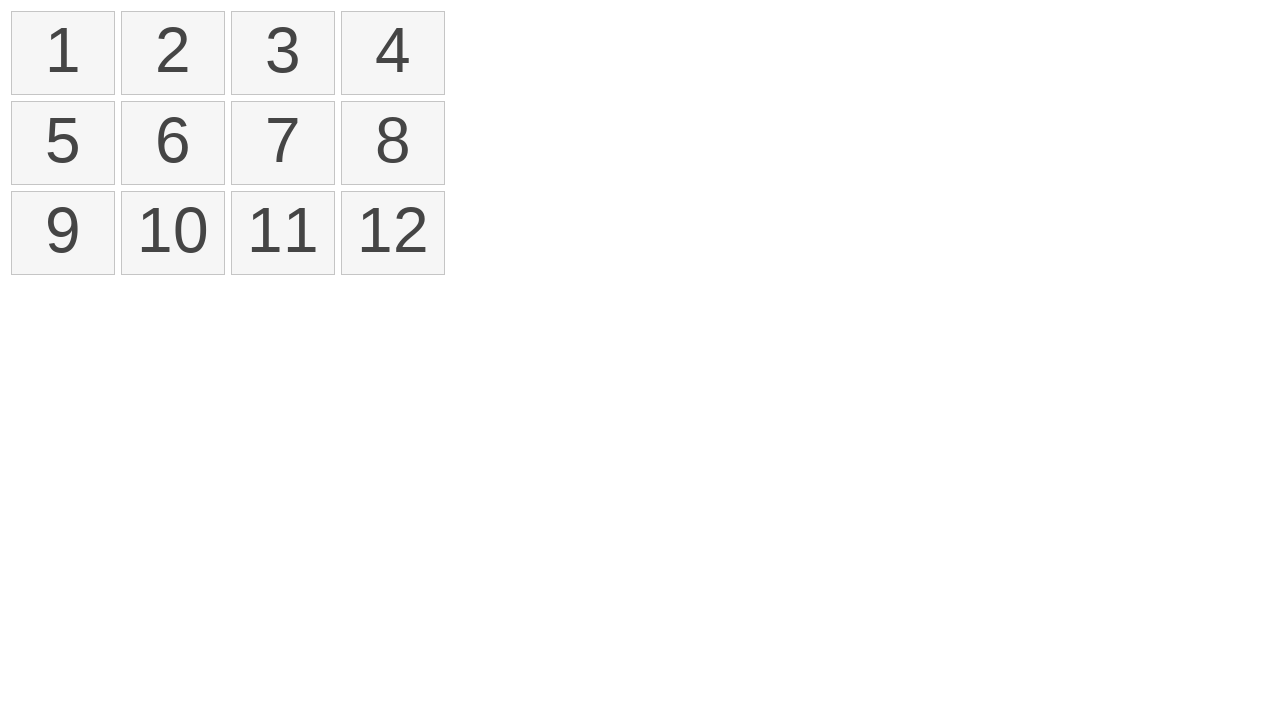

Ctrl+Clicked on item 1 (index 0) at (63, 53) on ol#selectable li >> nth=0
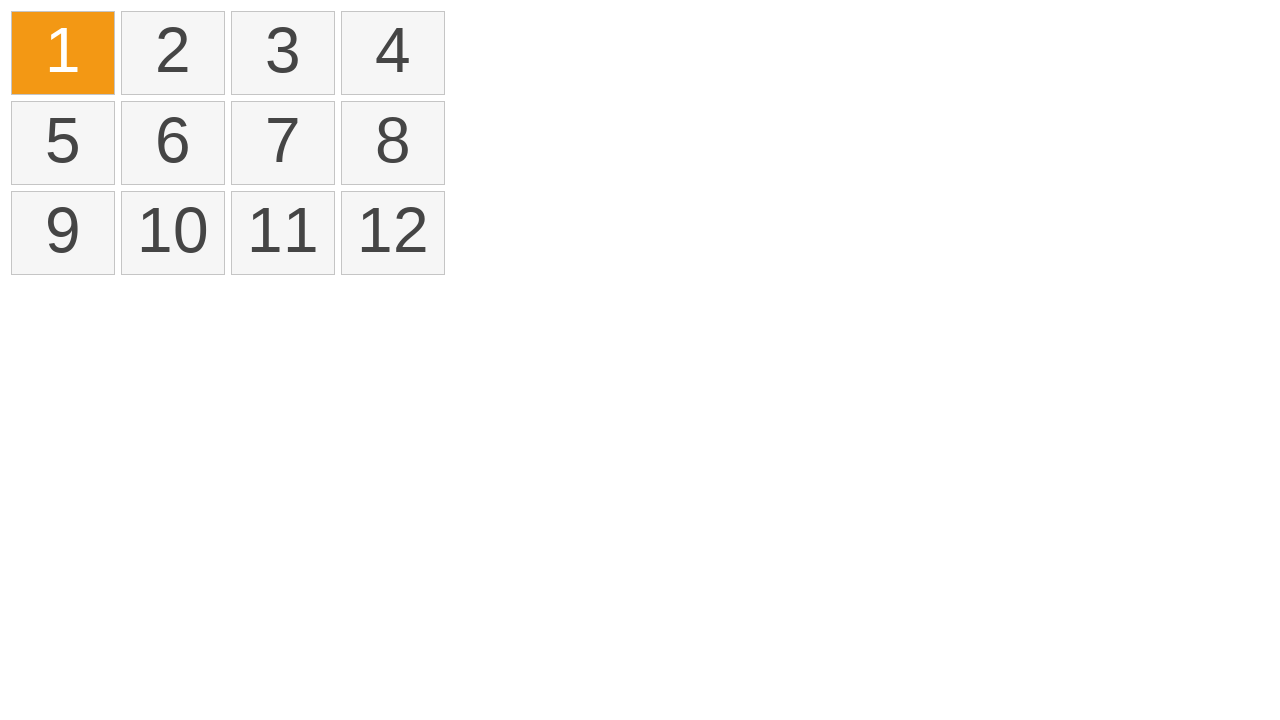

Ctrl+Clicked on item 3 (index 2) at (283, 53) on ol#selectable li >> nth=2
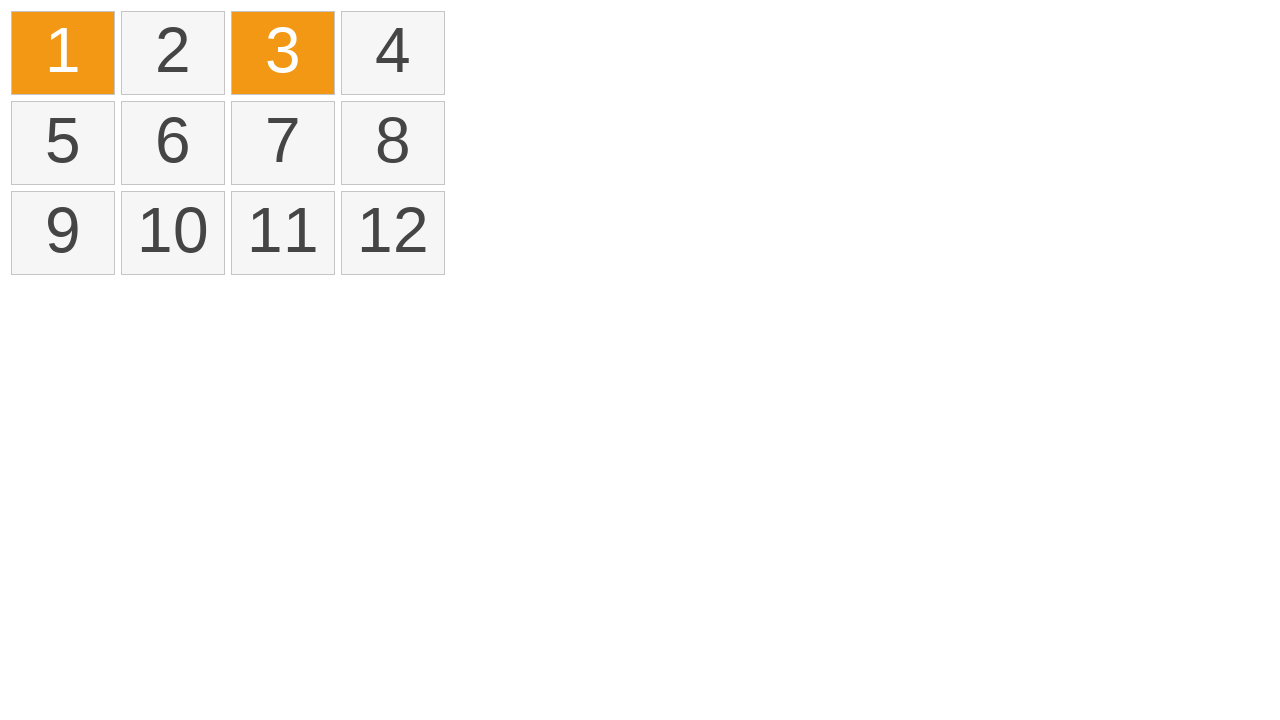

Ctrl+Clicked on item 5 (index 4) at (63, 143) on ol#selectable li >> nth=4
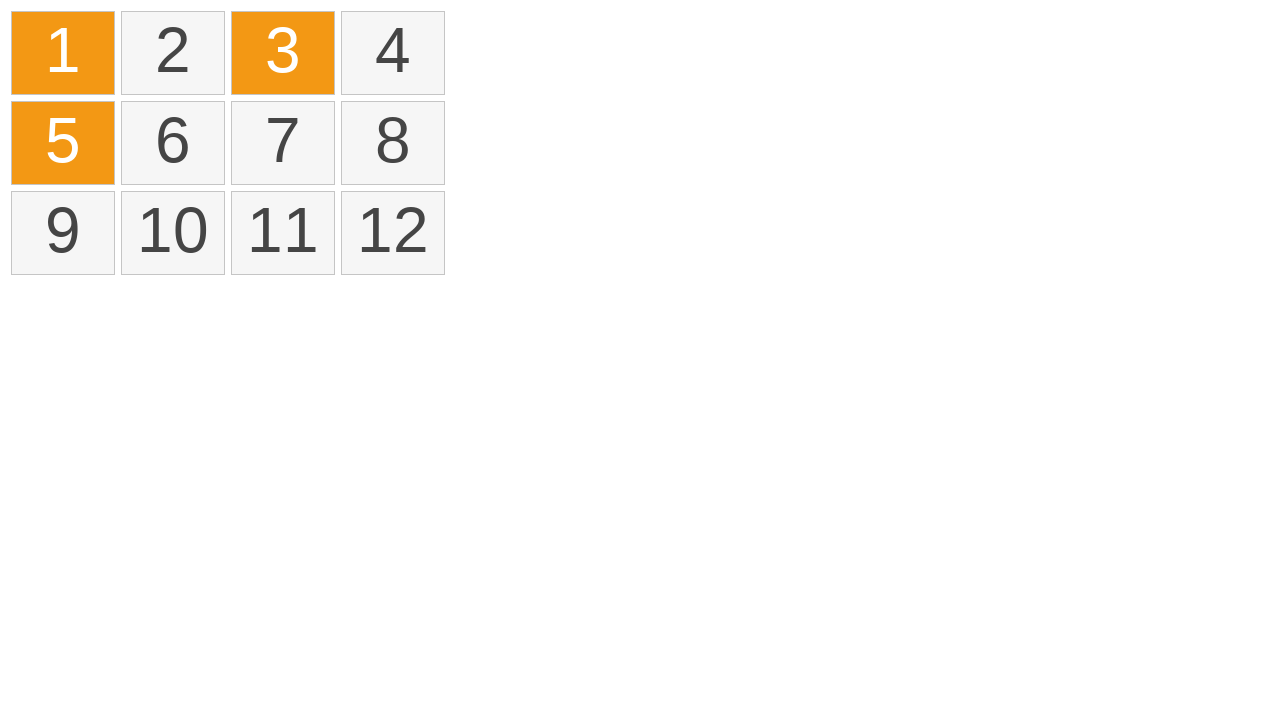

Ctrl+Clicked on item 7 (index 6) at (283, 143) on ol#selectable li >> nth=6
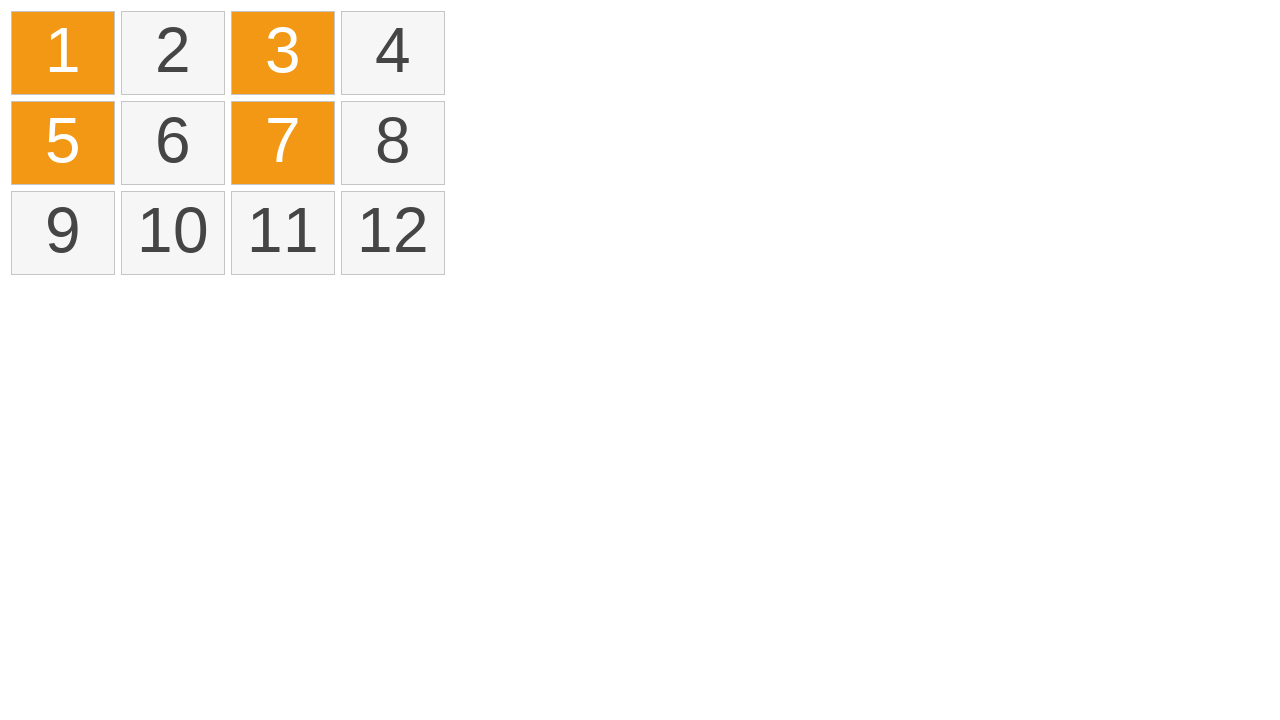

Verified that selected items are displayed with ui-selected class
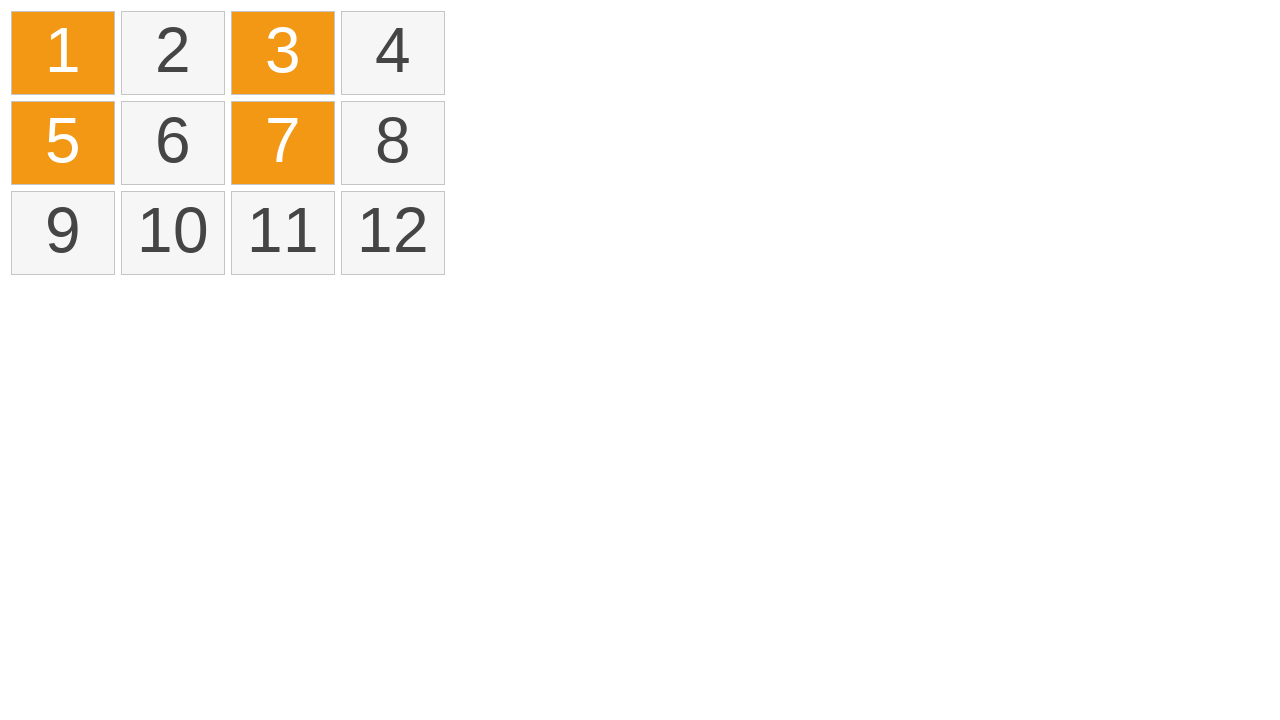

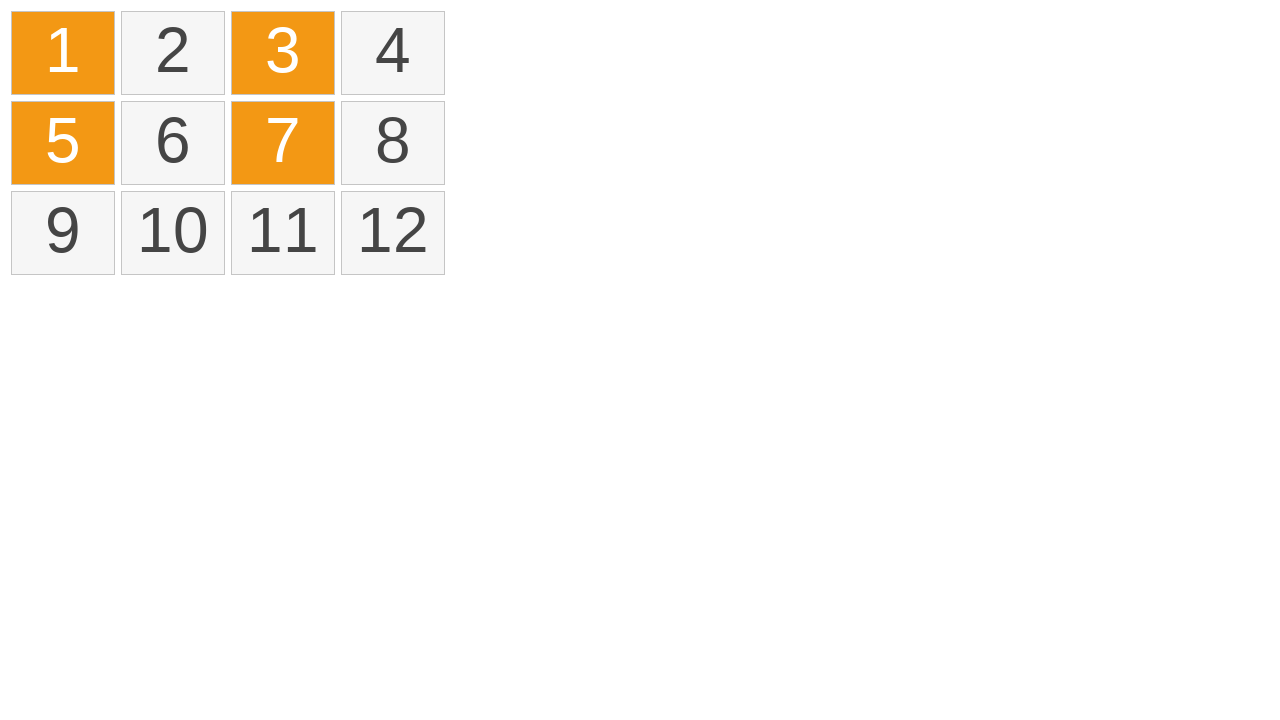